Tests that todo data persists after page reload

Starting URL: https://demo.playwright.dev/todomvc

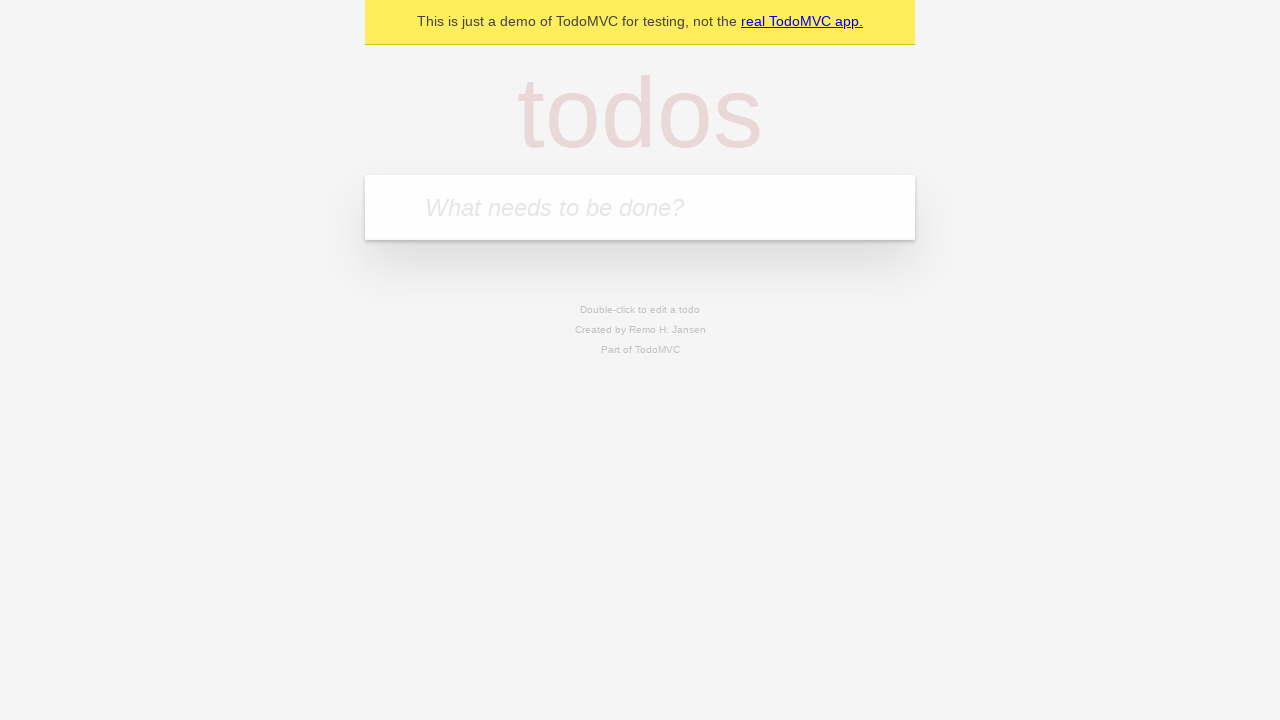

Filled todo input with 'buy some cheese' on internal:attr=[placeholder="What needs to be done?"i]
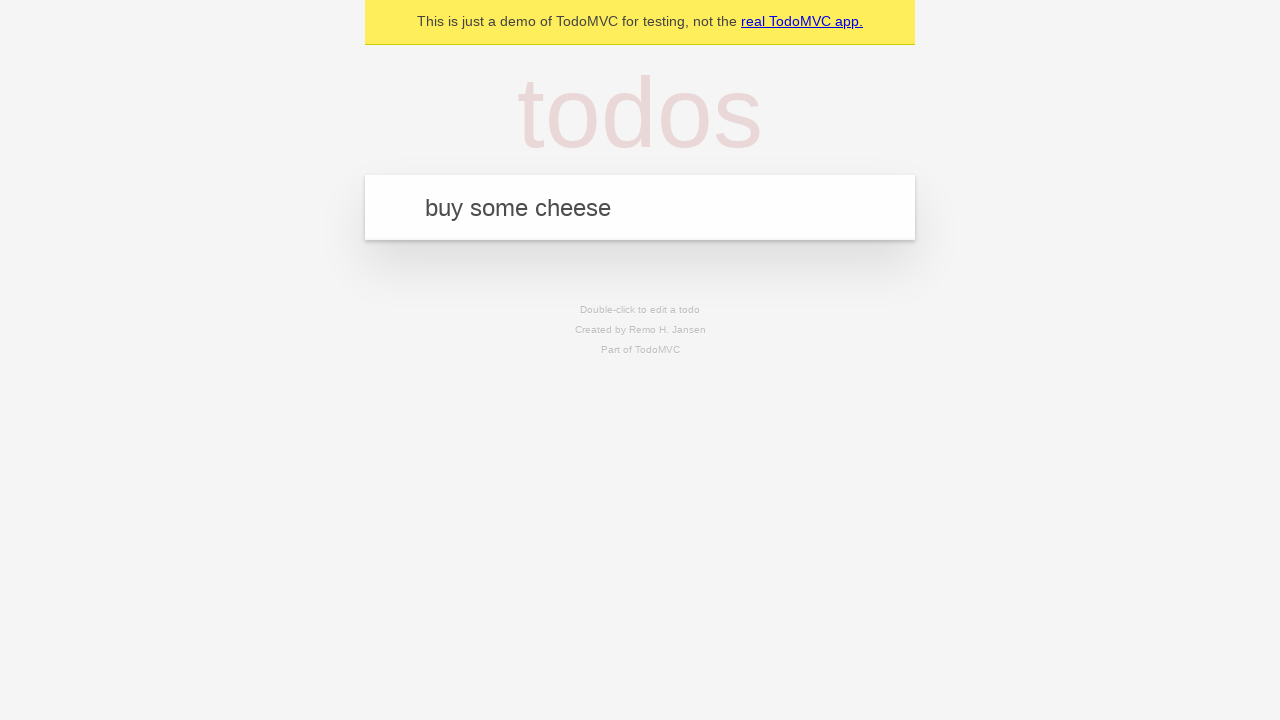

Pressed Enter to create first todo item on internal:attr=[placeholder="What needs to be done?"i]
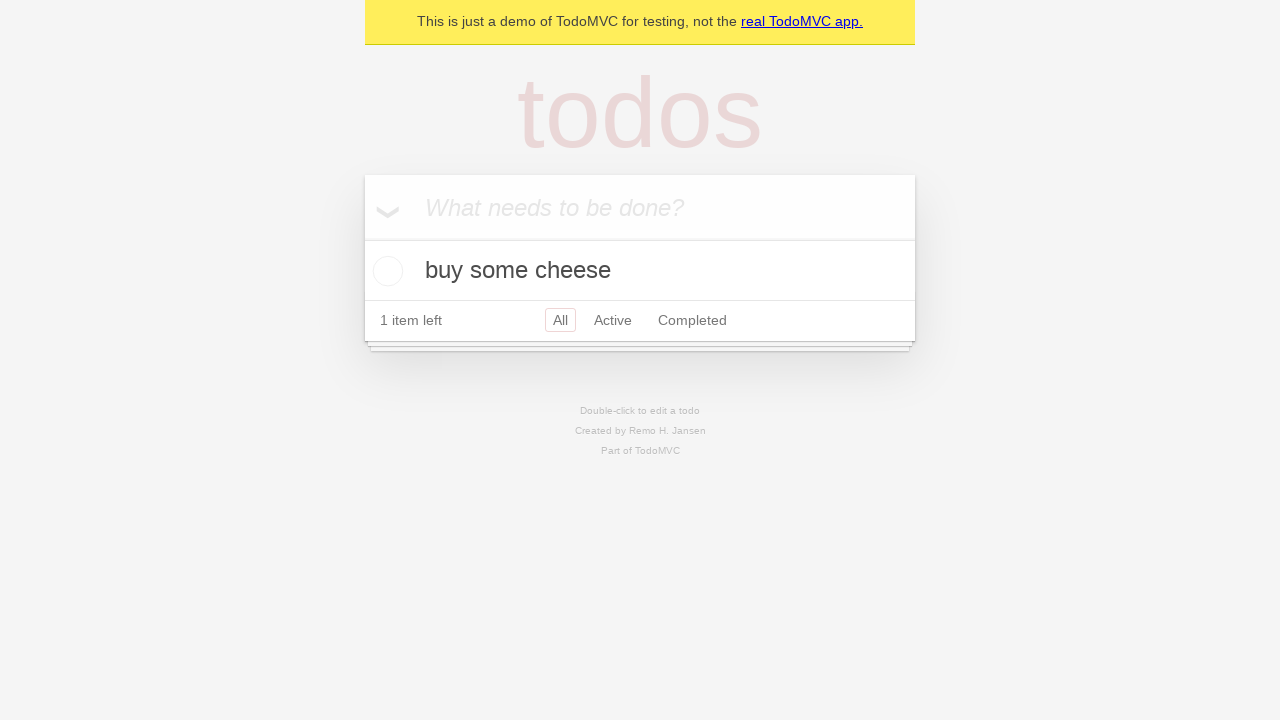

Filled todo input with 'feed the cat' on internal:attr=[placeholder="What needs to be done?"i]
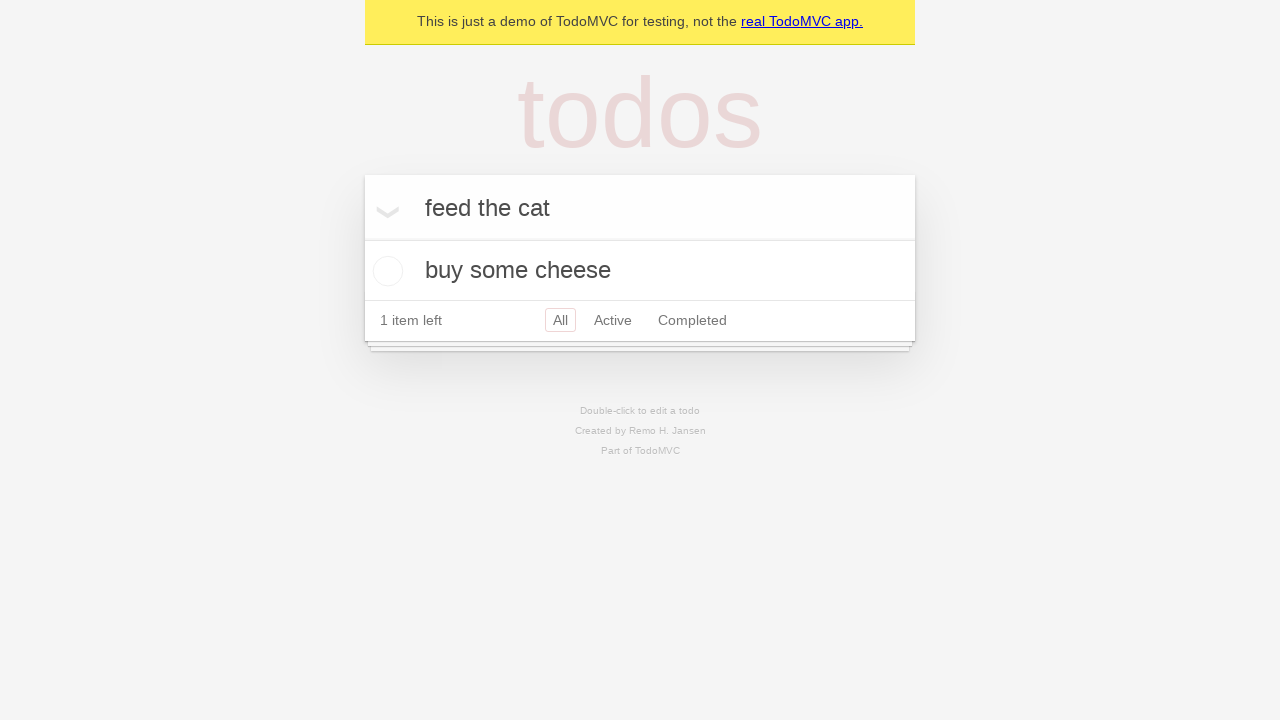

Pressed Enter to create second todo item on internal:attr=[placeholder="What needs to be done?"i]
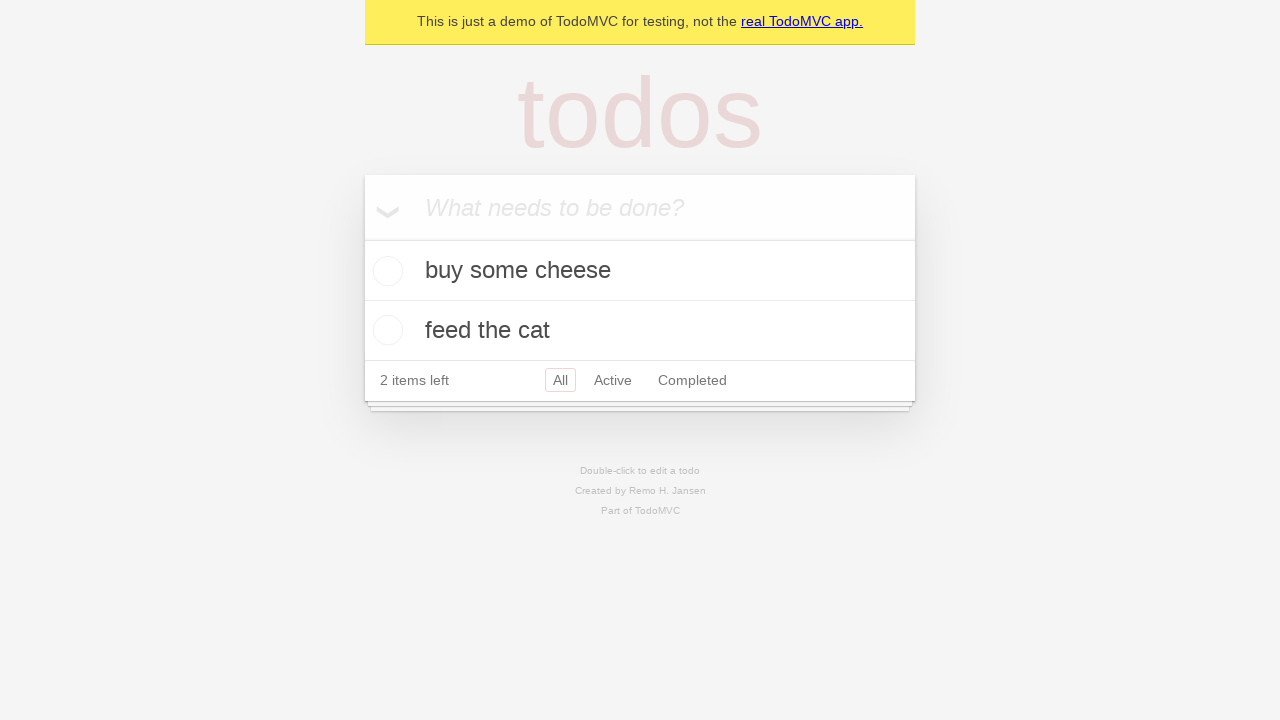

Checked the first todo item at (385, 271) on internal:testid=[data-testid="todo-item"s] >> nth=0 >> internal:role=checkbox
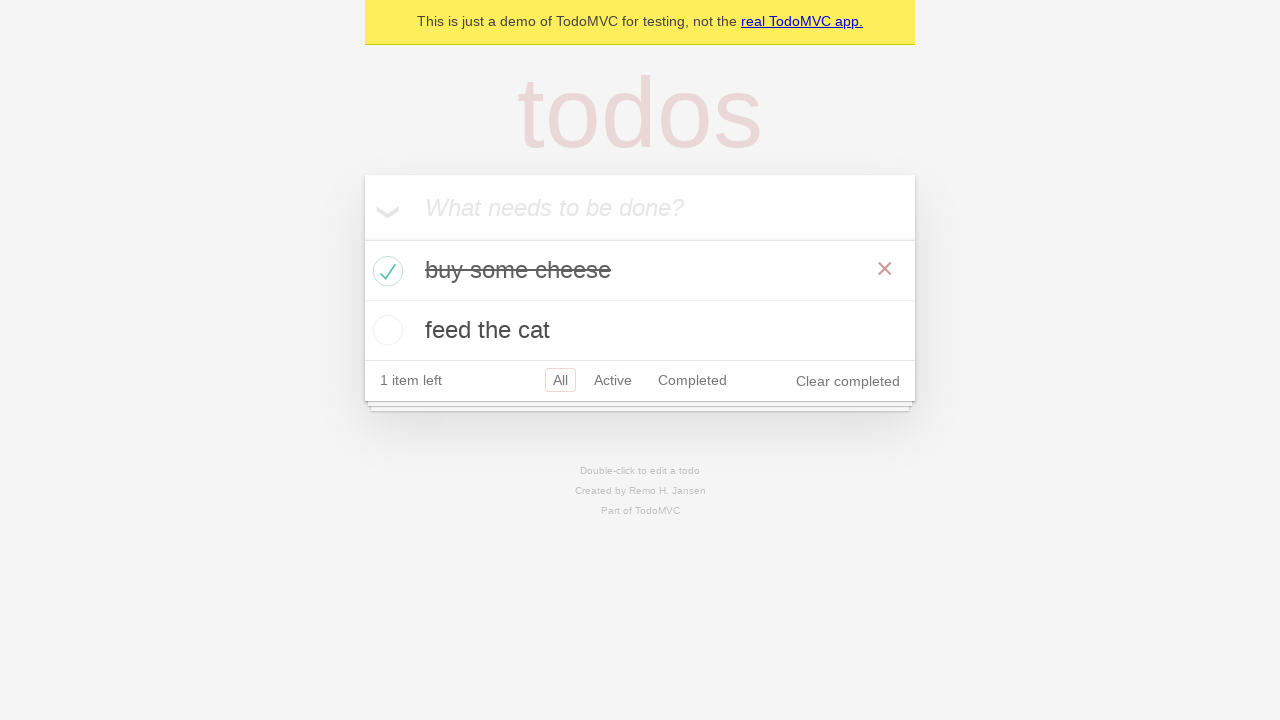

Reloaded the page to test data persistence
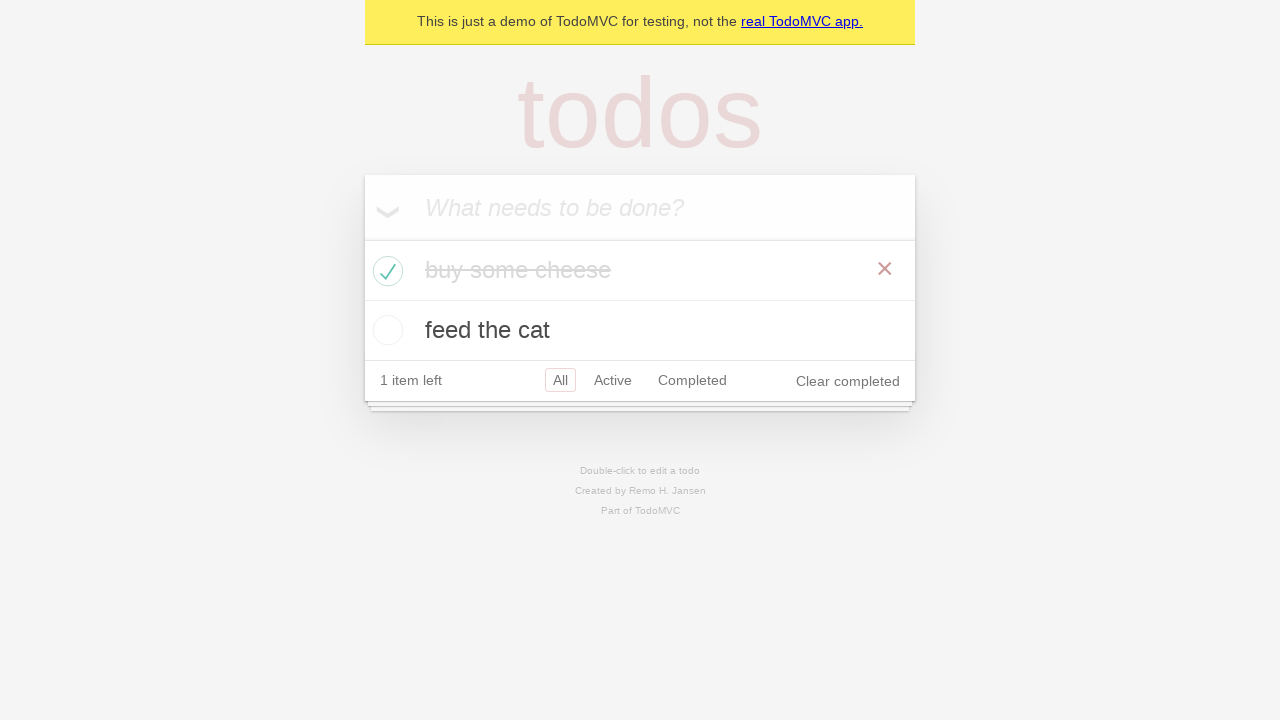

Verified todo items still exist after page reload
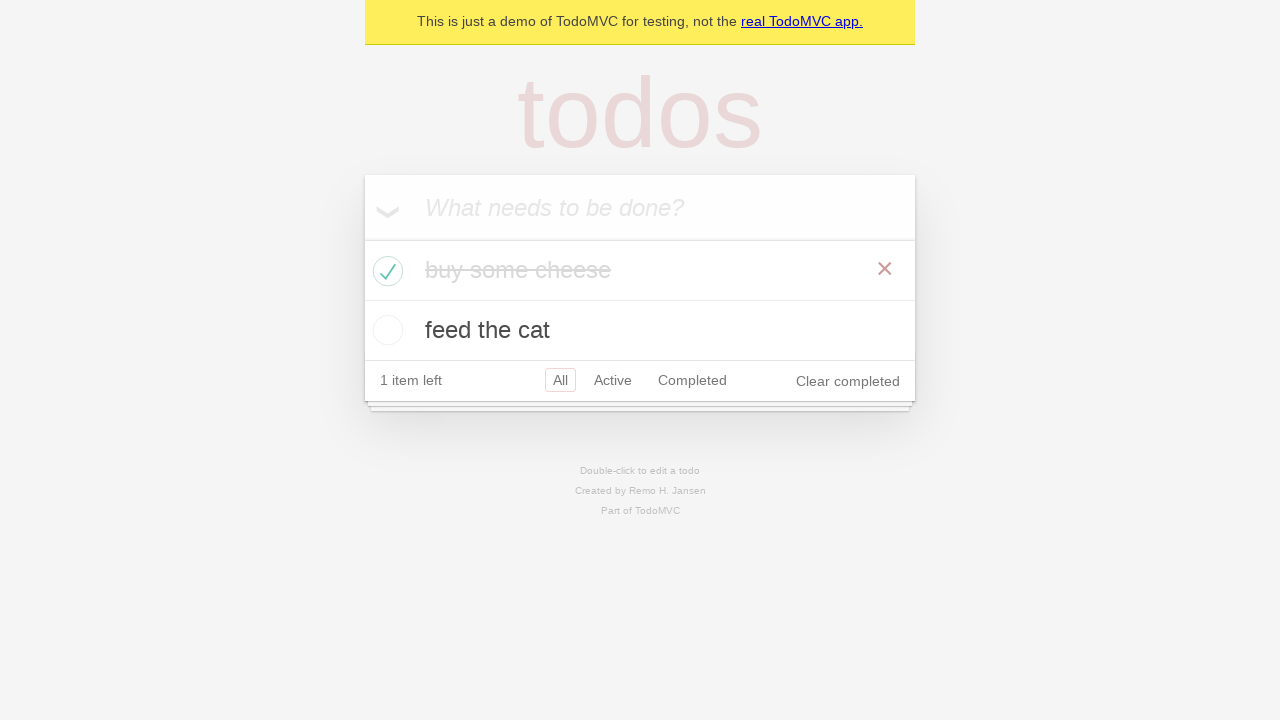

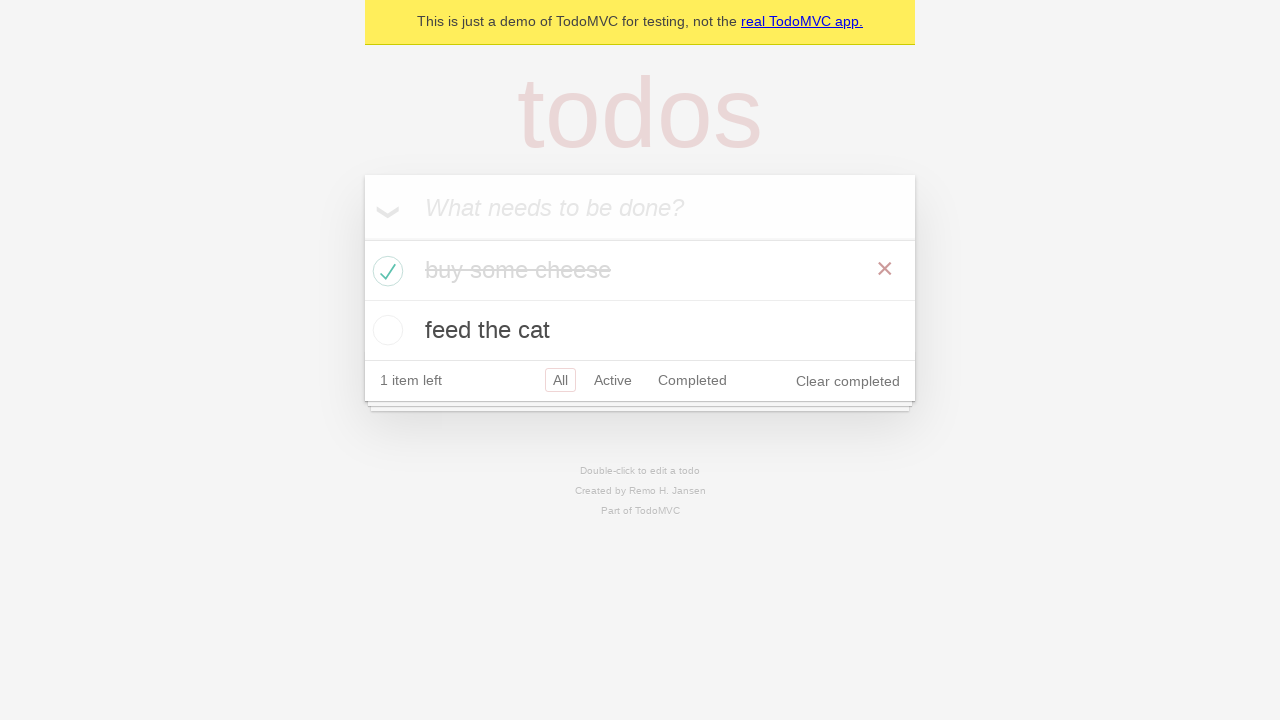